Tests browser navigation functionality including back, forward, and refresh operations across multiple pages

Starting URL: https://www.letskodeit.com/practice

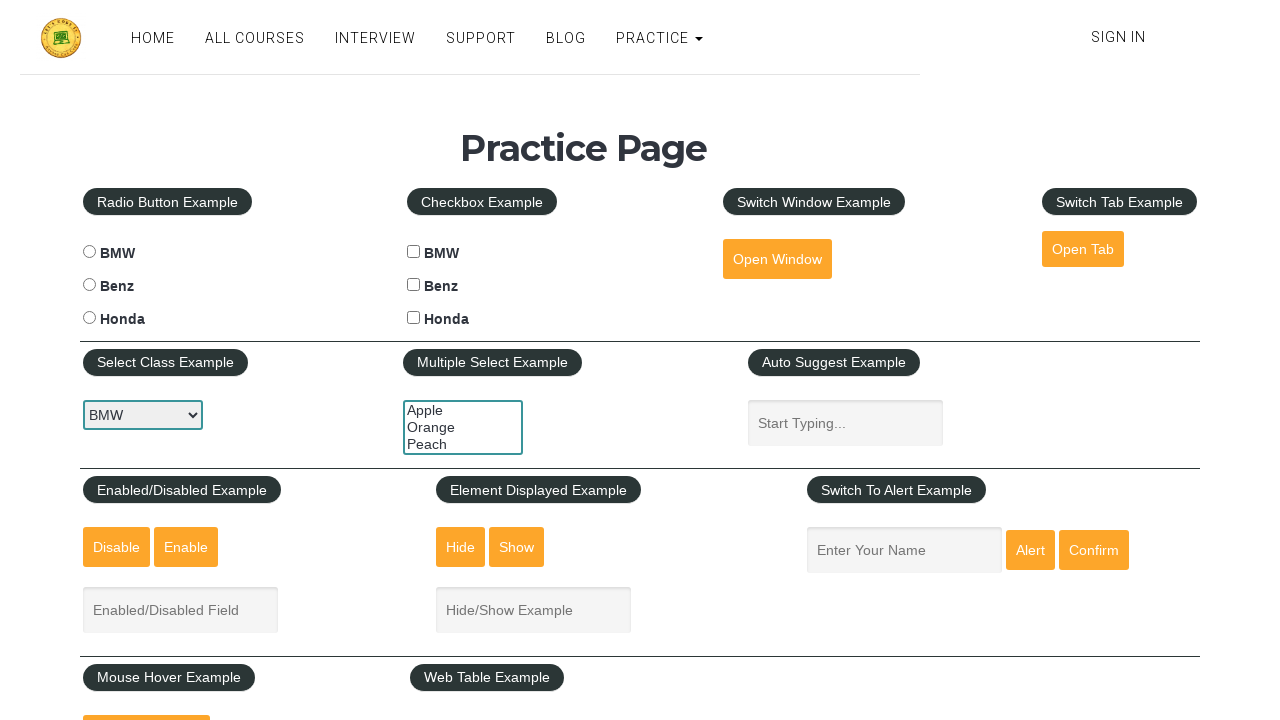

Retrieved page title
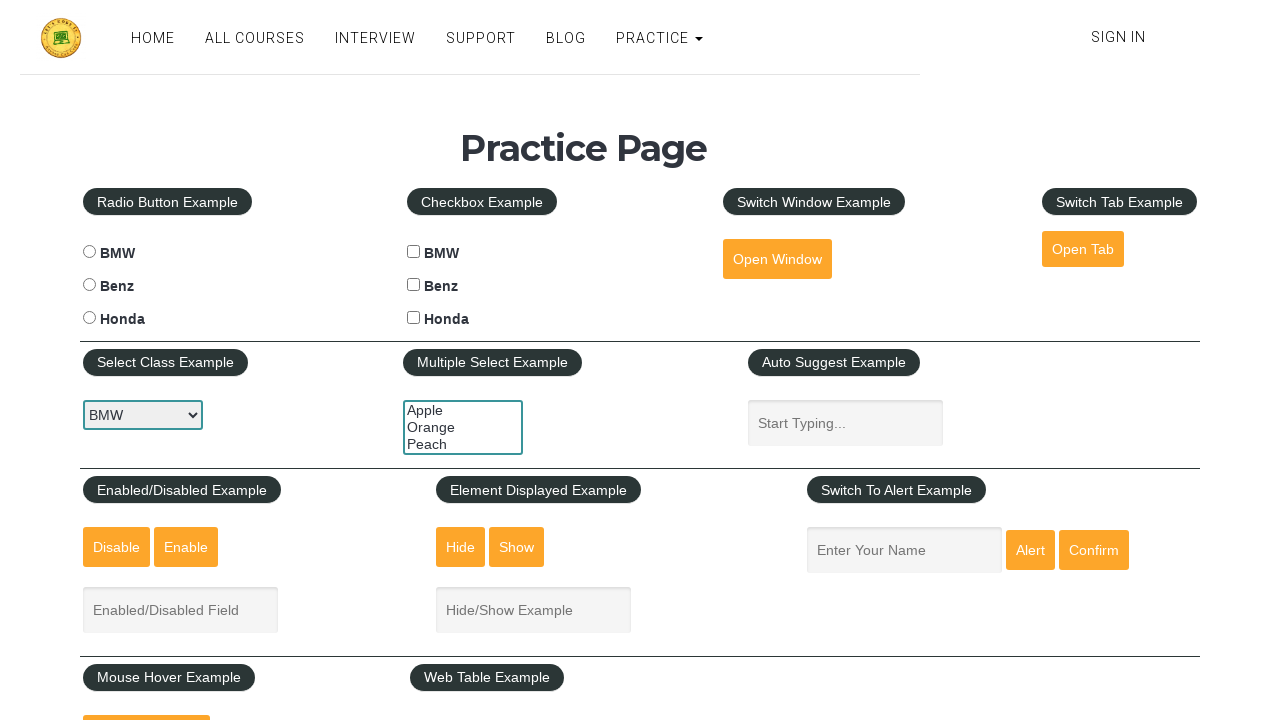

Retrieved current URL
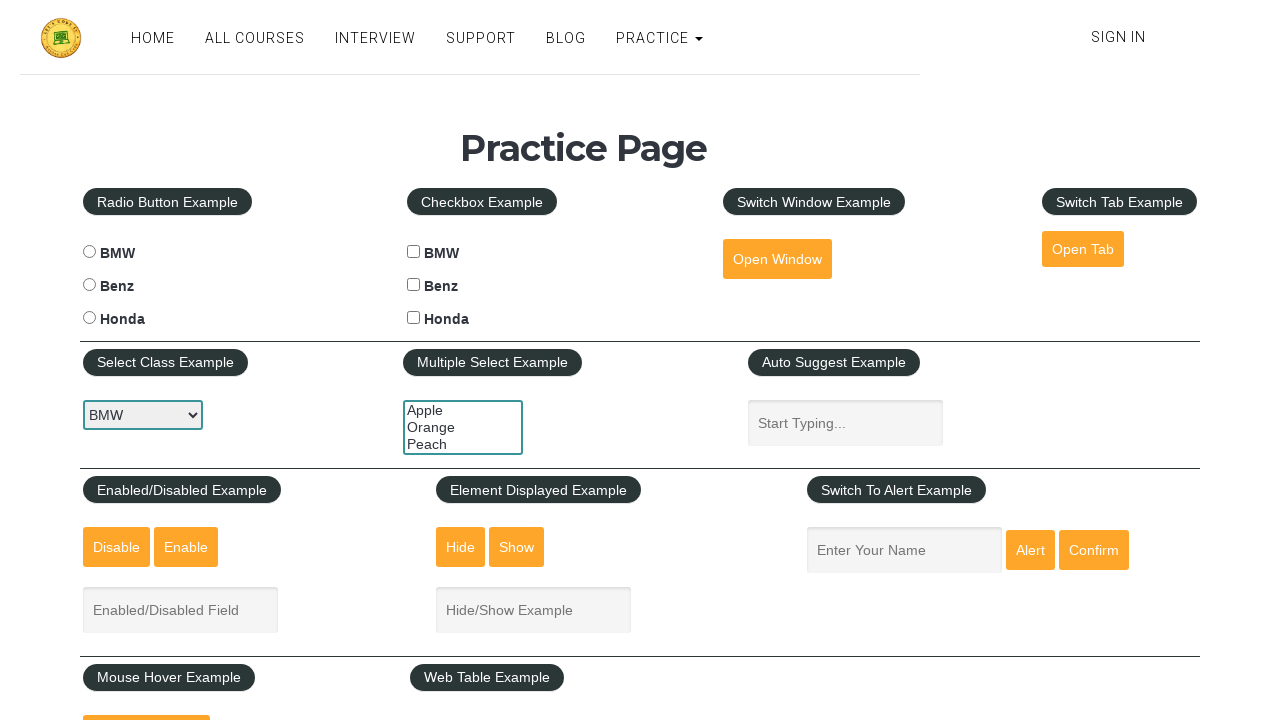

Refreshed the browser on practice page
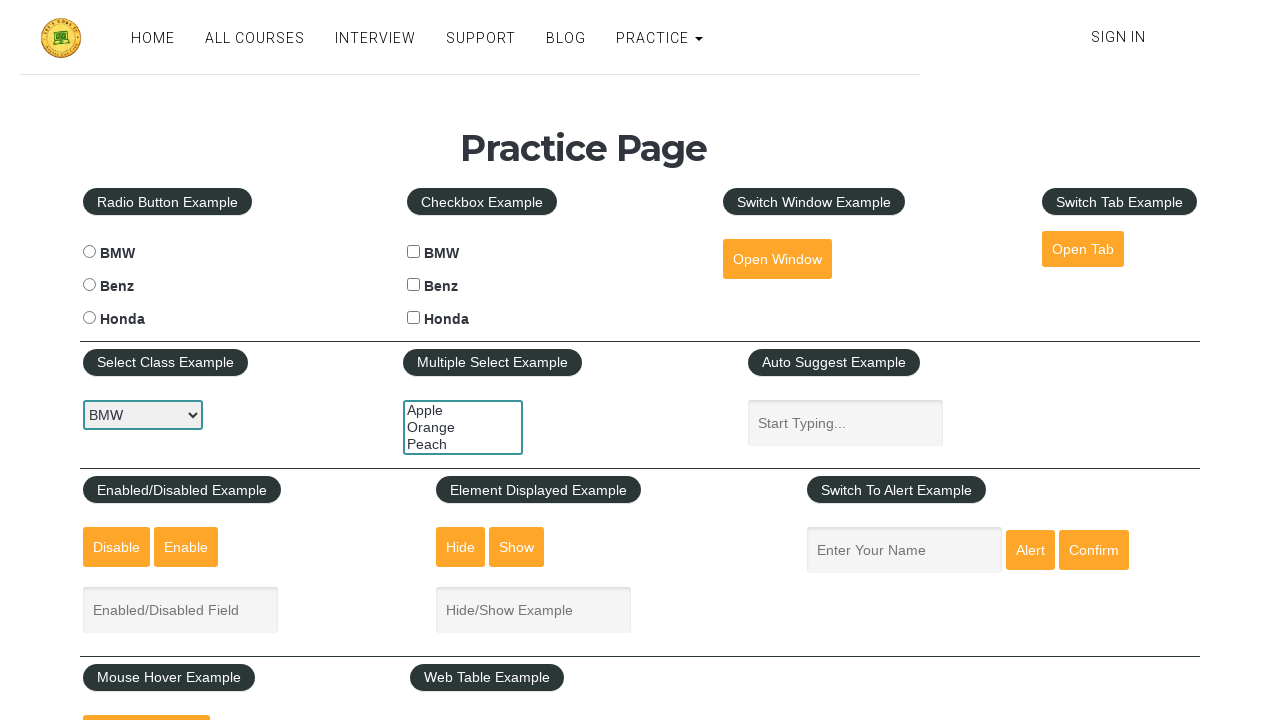

Navigated back from practice page
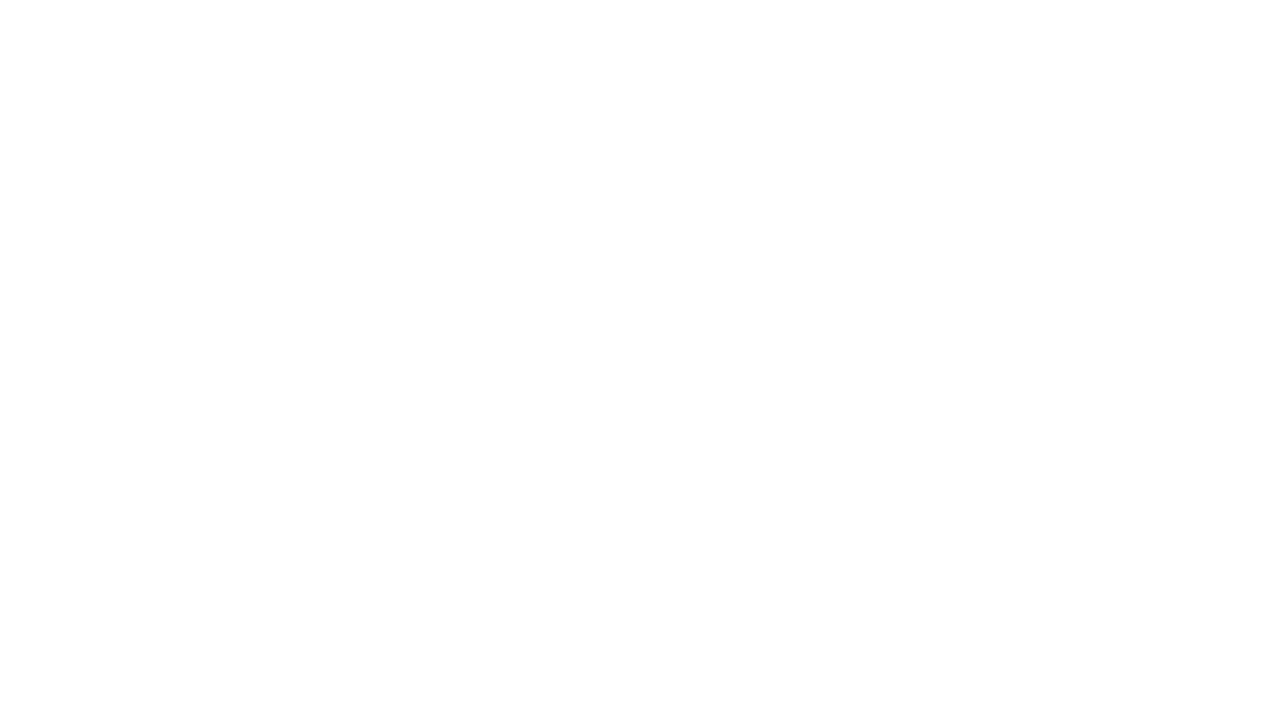

Navigated forward to practice page
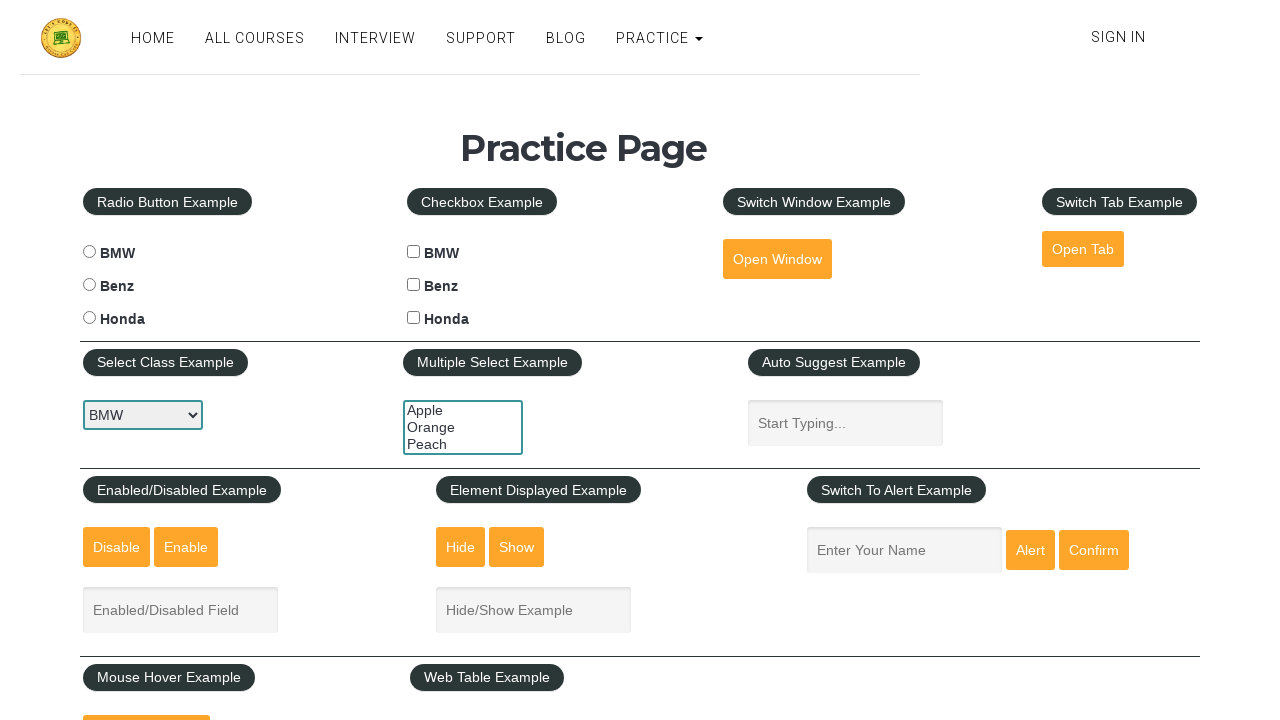

Navigated to courses page
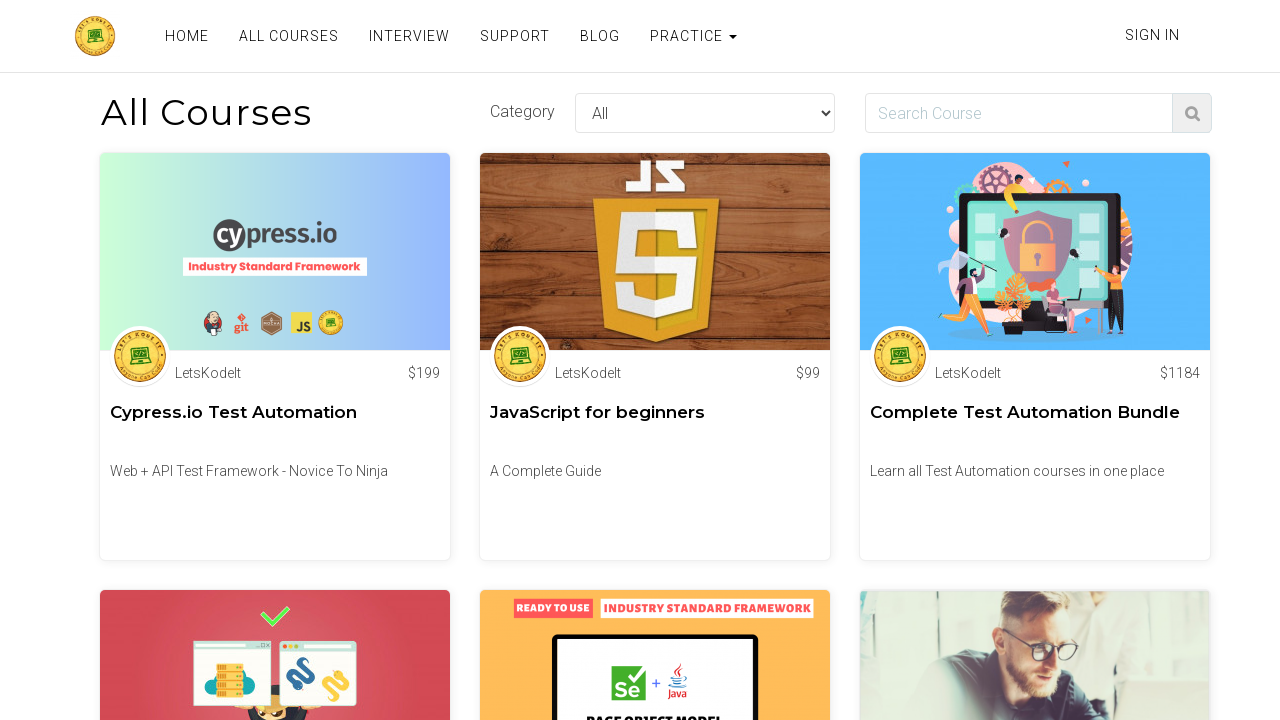

Navigated back to practice page from courses page
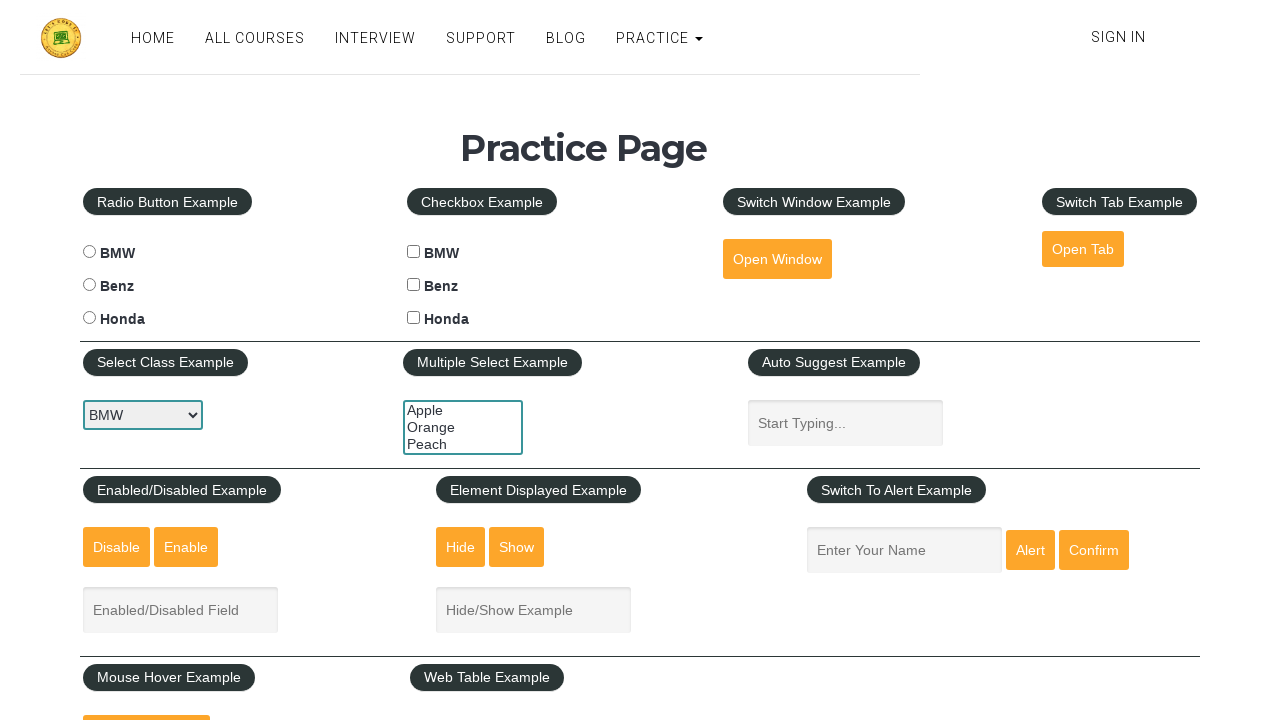

Navigated forward to courses page
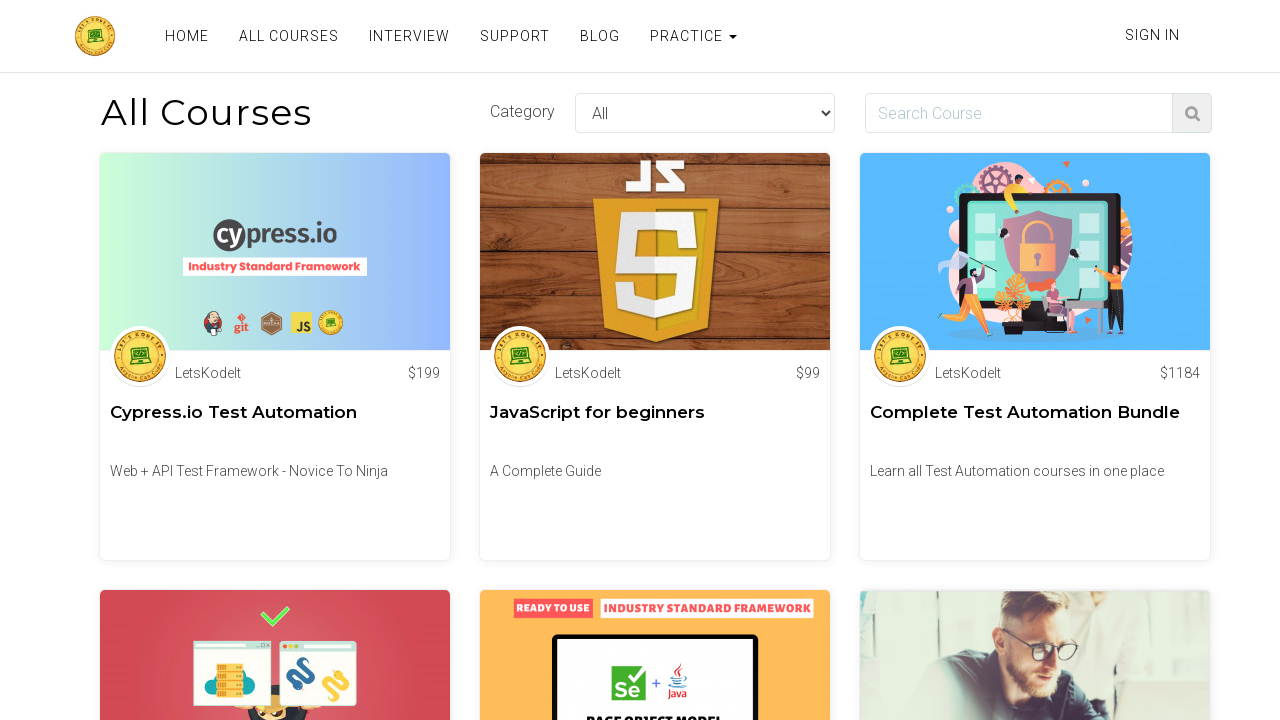

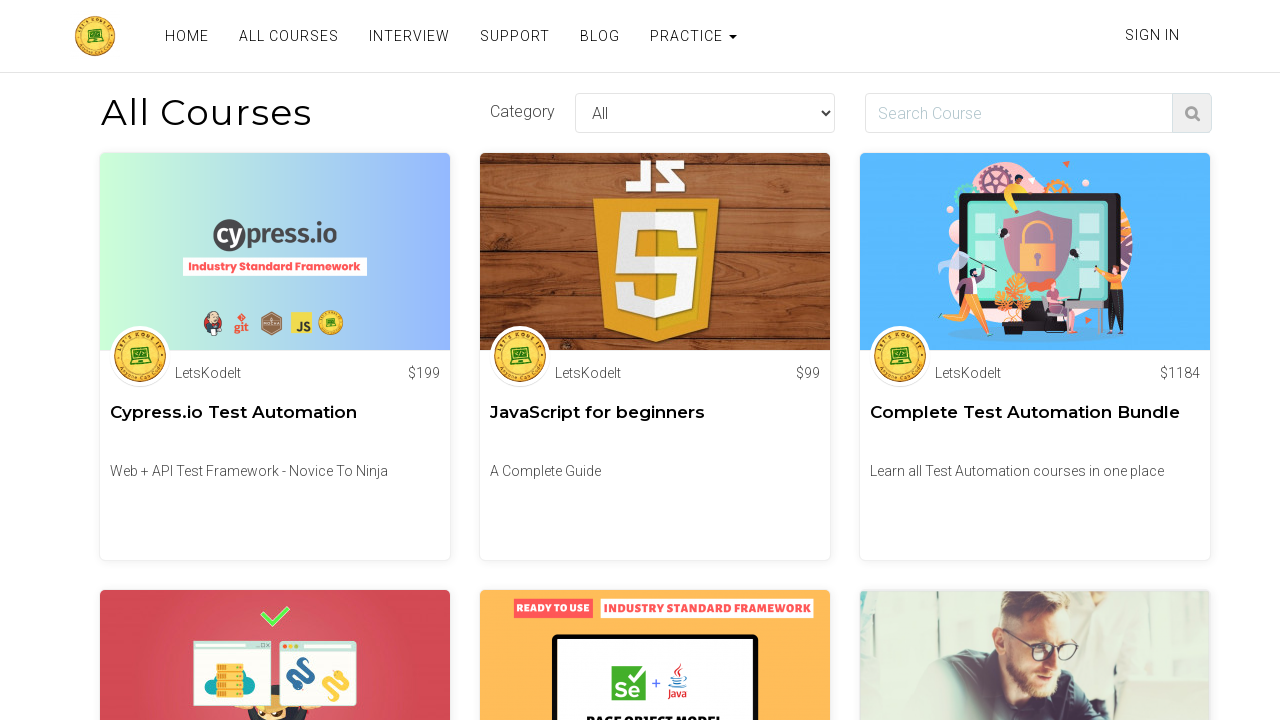